Tests multi-select dropdown functionality by selecting multiple options from a listbox and verifying the selections

Starting URL: https://only-testing-blog.blogspot.com/2014/01/textbox.html

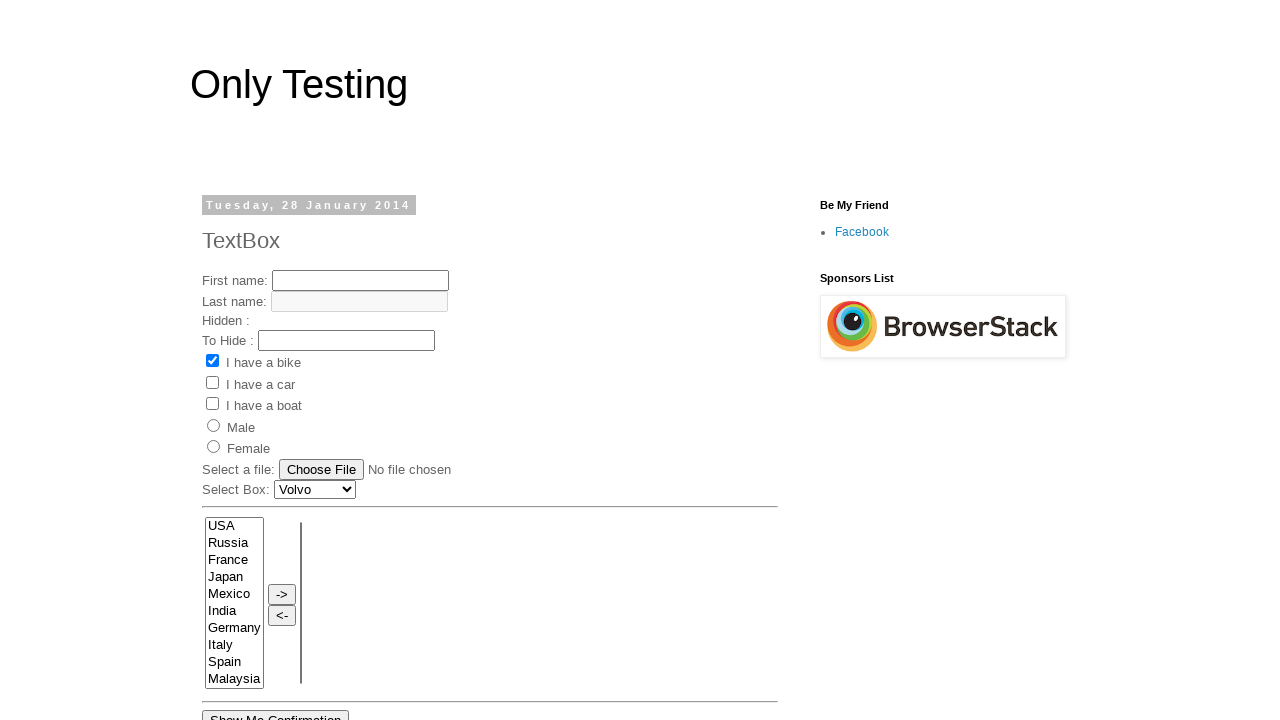

Located multi-select listbox element with name 'FromLB'
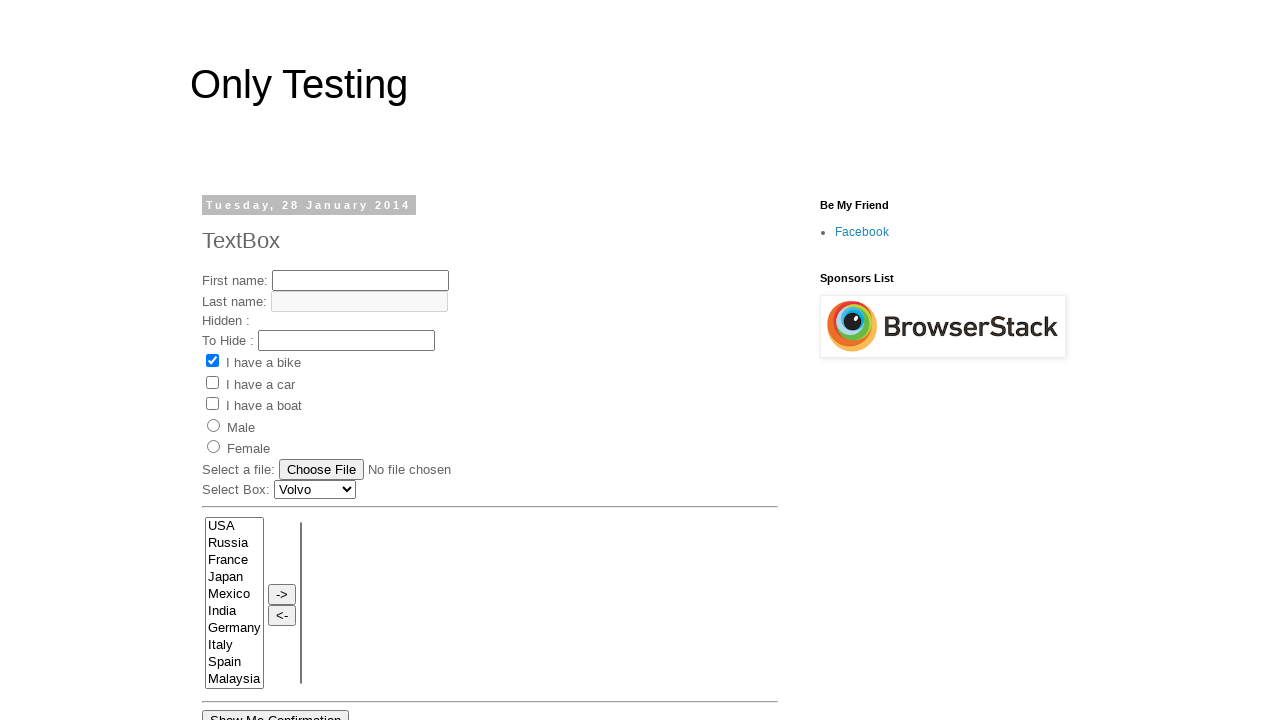

Selected multiple options at indices 1, 2, and 3 from listbox on select[name='FromLB']
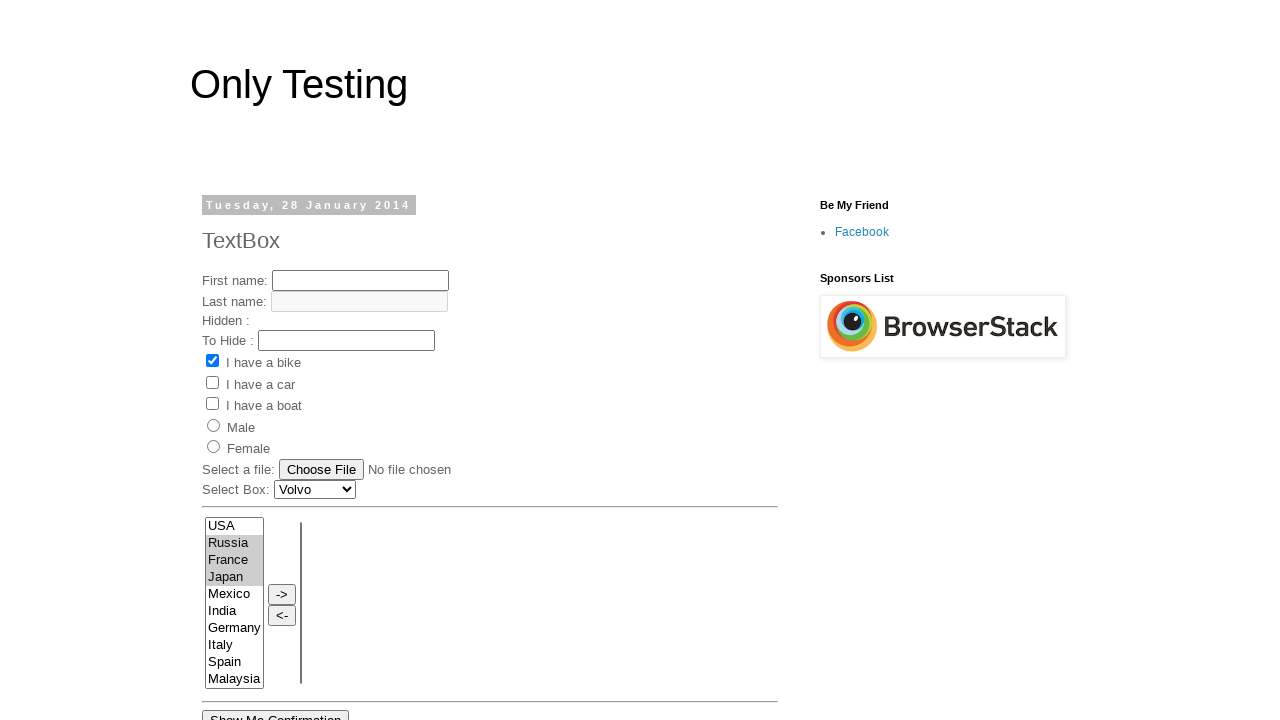

Retrieved all available options from listbox
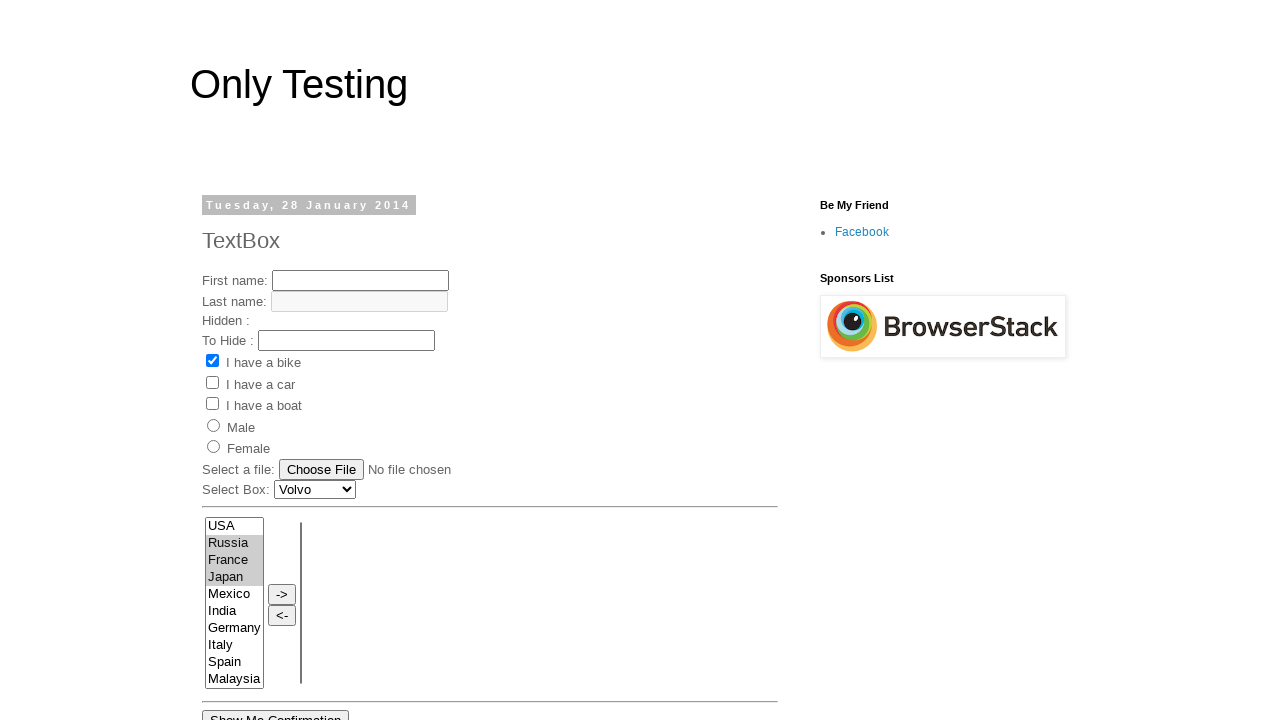

Retrieved first selected option text
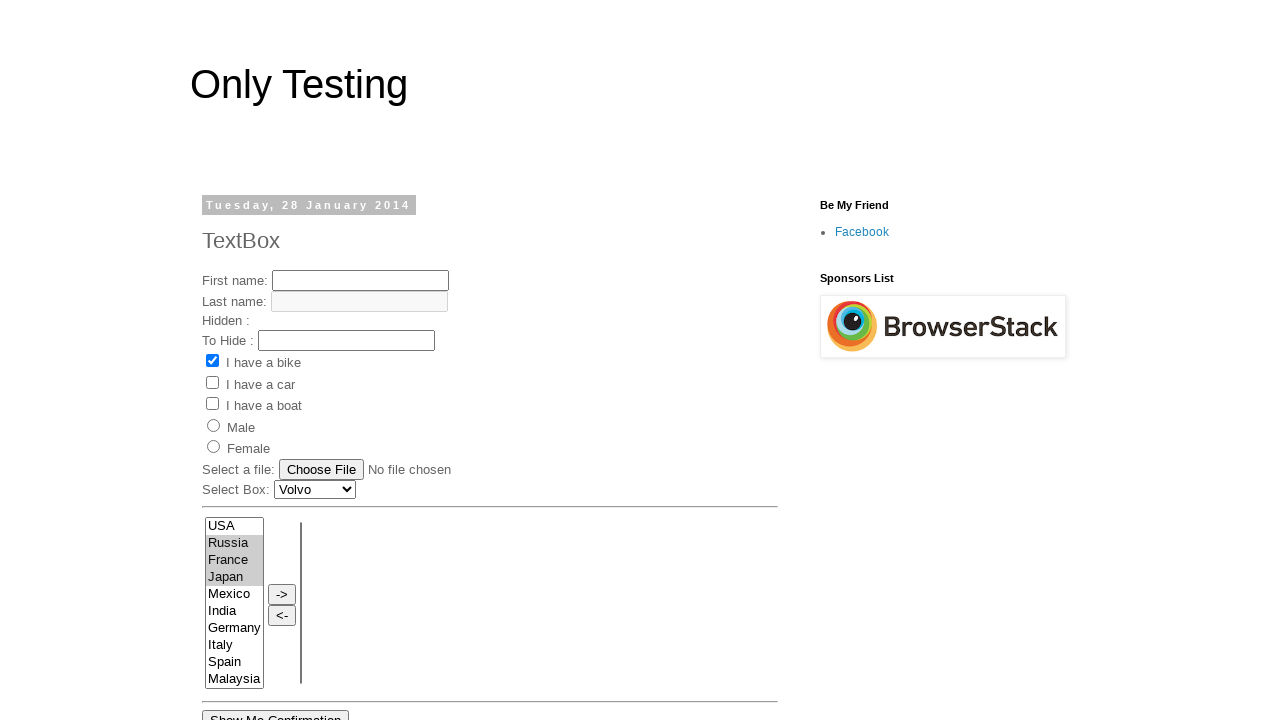

Retrieved all selected options from listbox
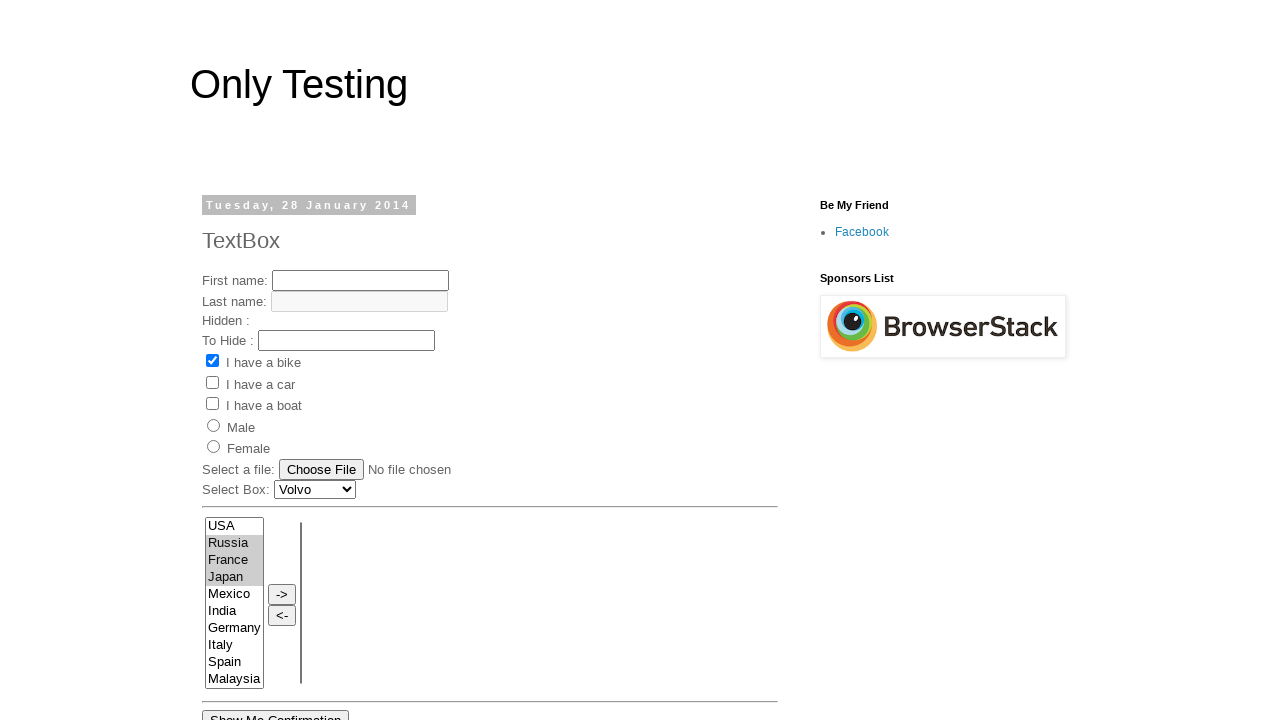

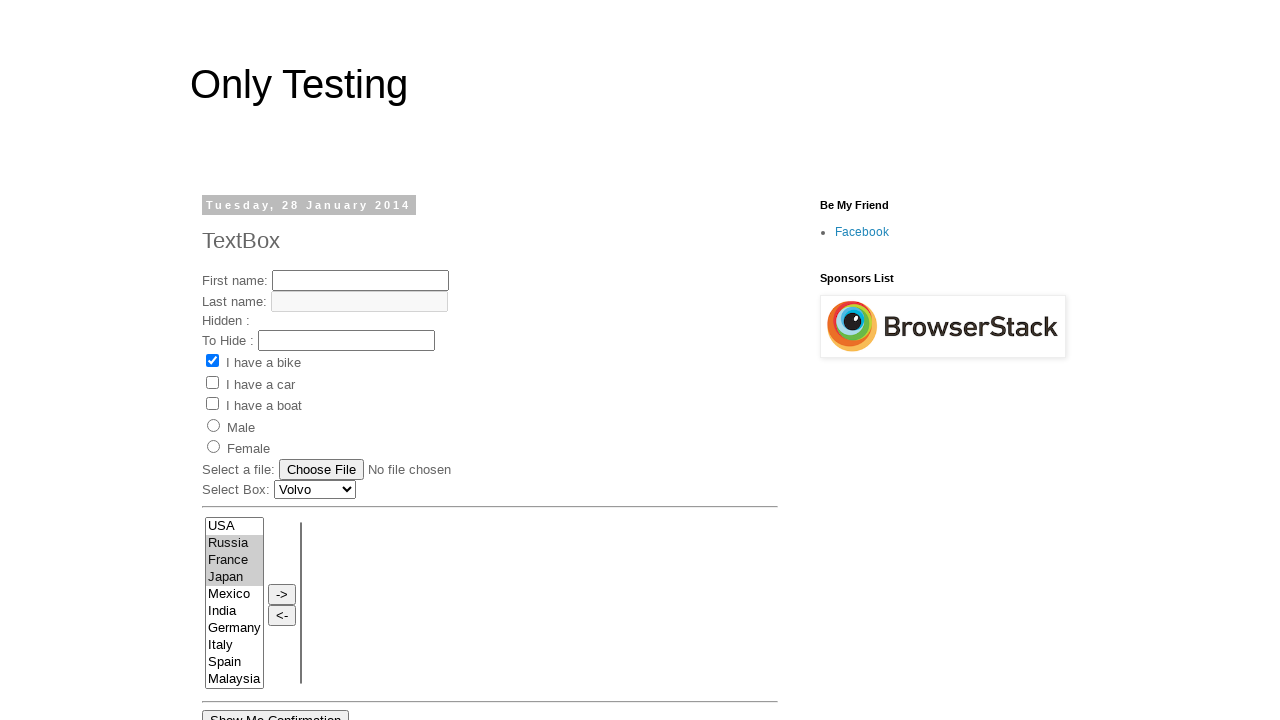